Tests grid pagination by setting page size to 100 and navigating to the last page

Starting URL: https://demowf.aspnetawesome.com/

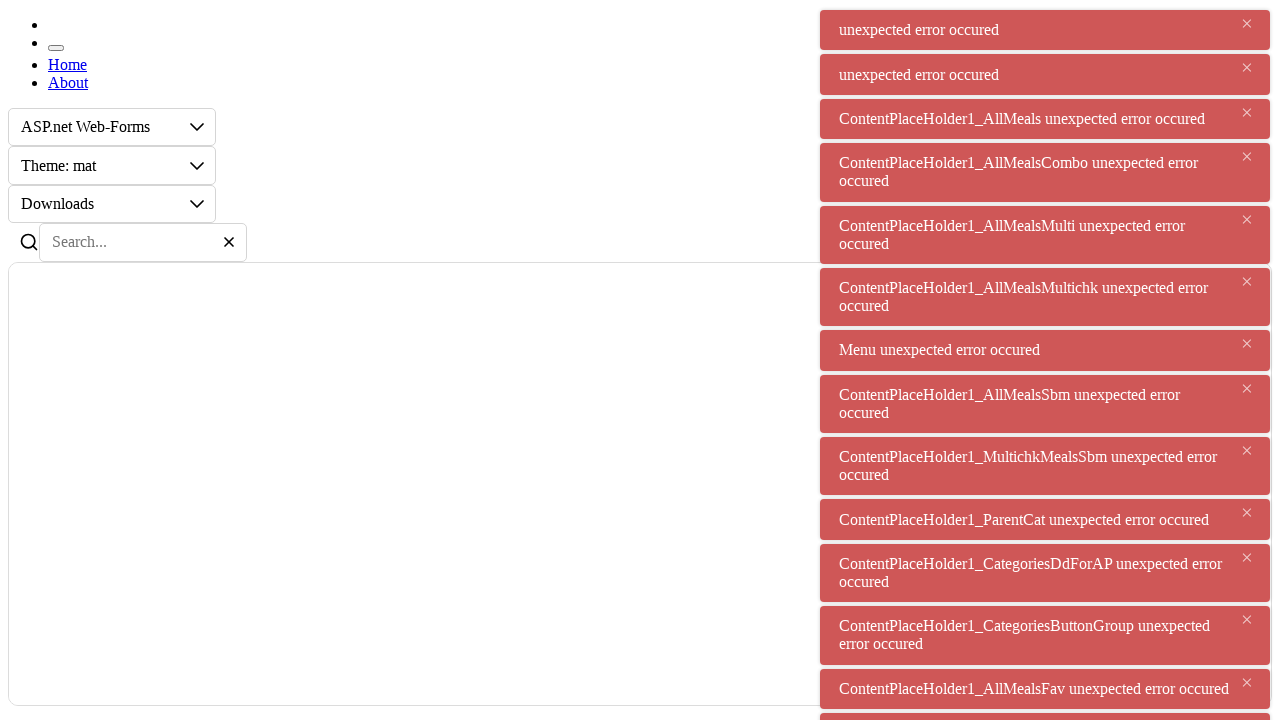

Grid loaded successfully
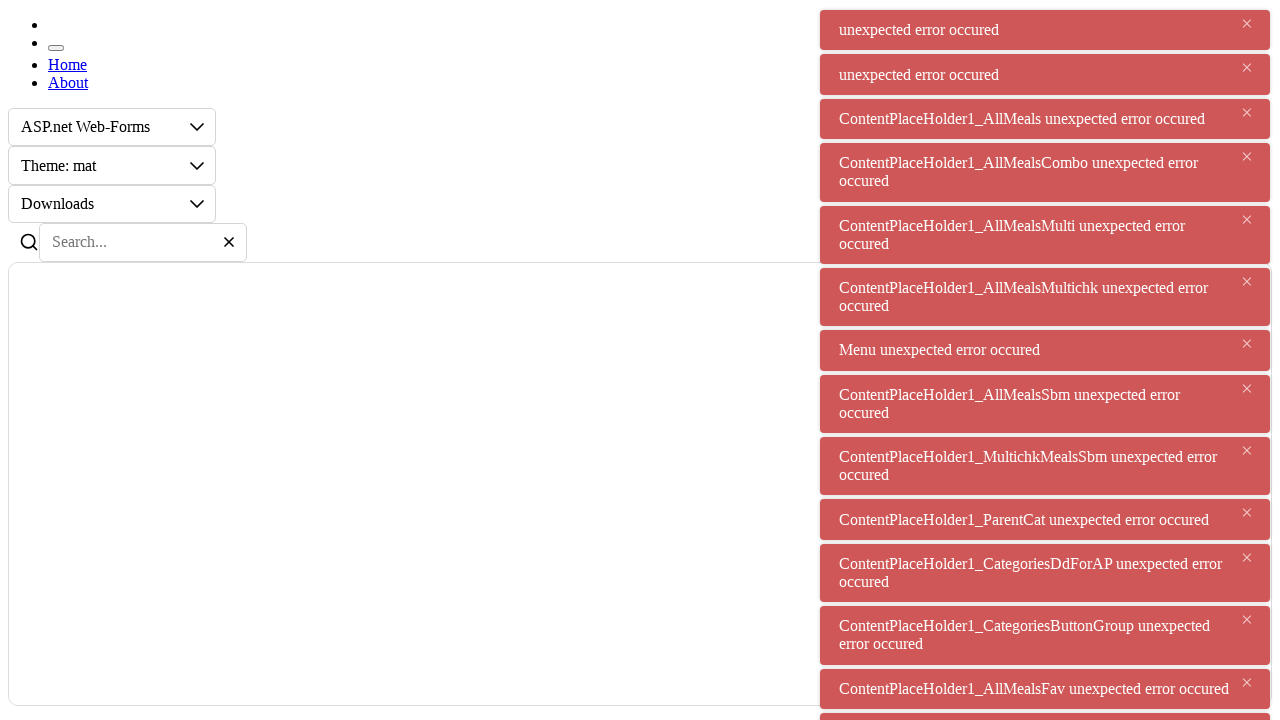

Clicked page size dropdown button at (451, 361) on #ContentPlaceHolder1_Grid1PageSize-awed
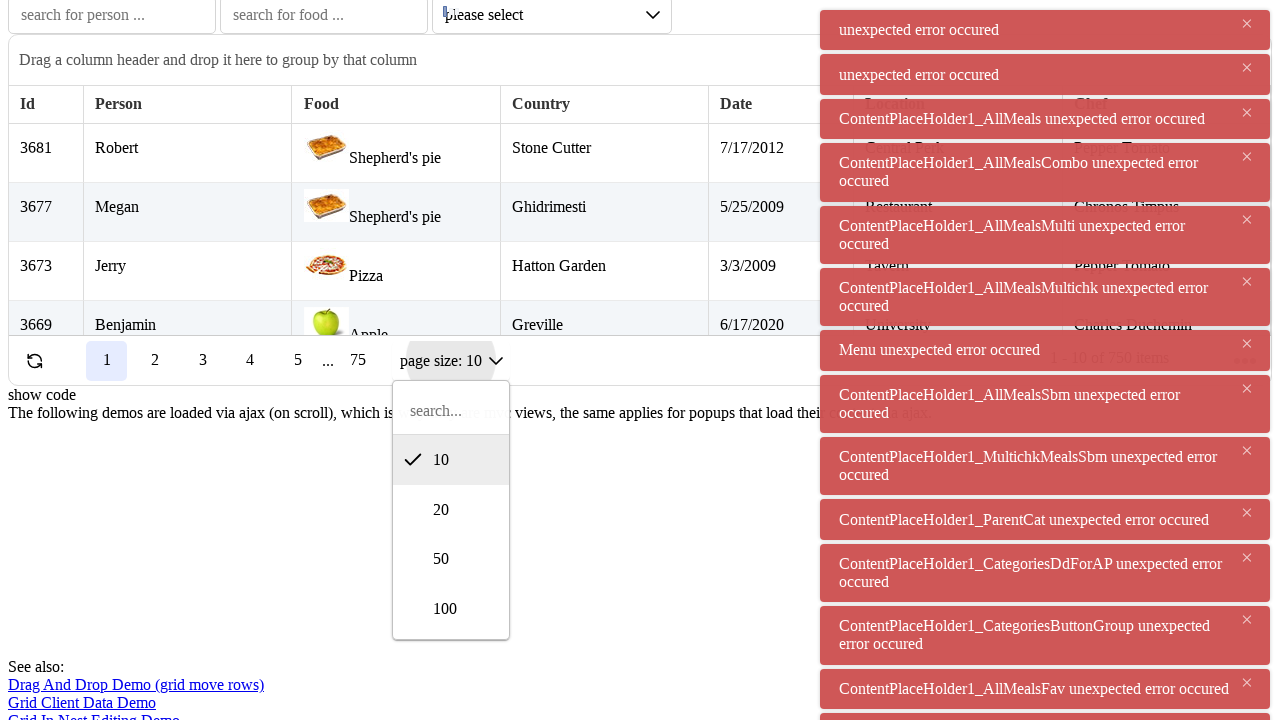

Page size dropdown menu appeared
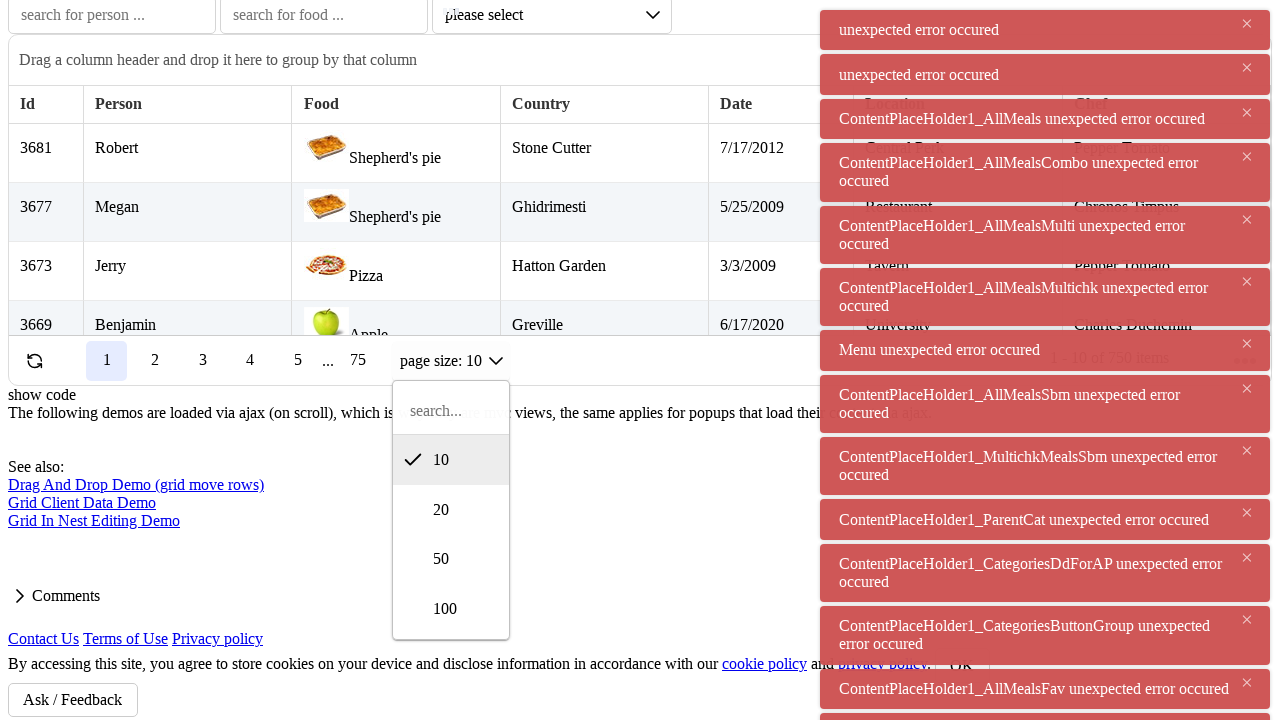

Selected page size 100 from dropdown at (451, 609) on #ContentPlaceHolder1_Grid1PageSize-dropmenu li[data-val='100']
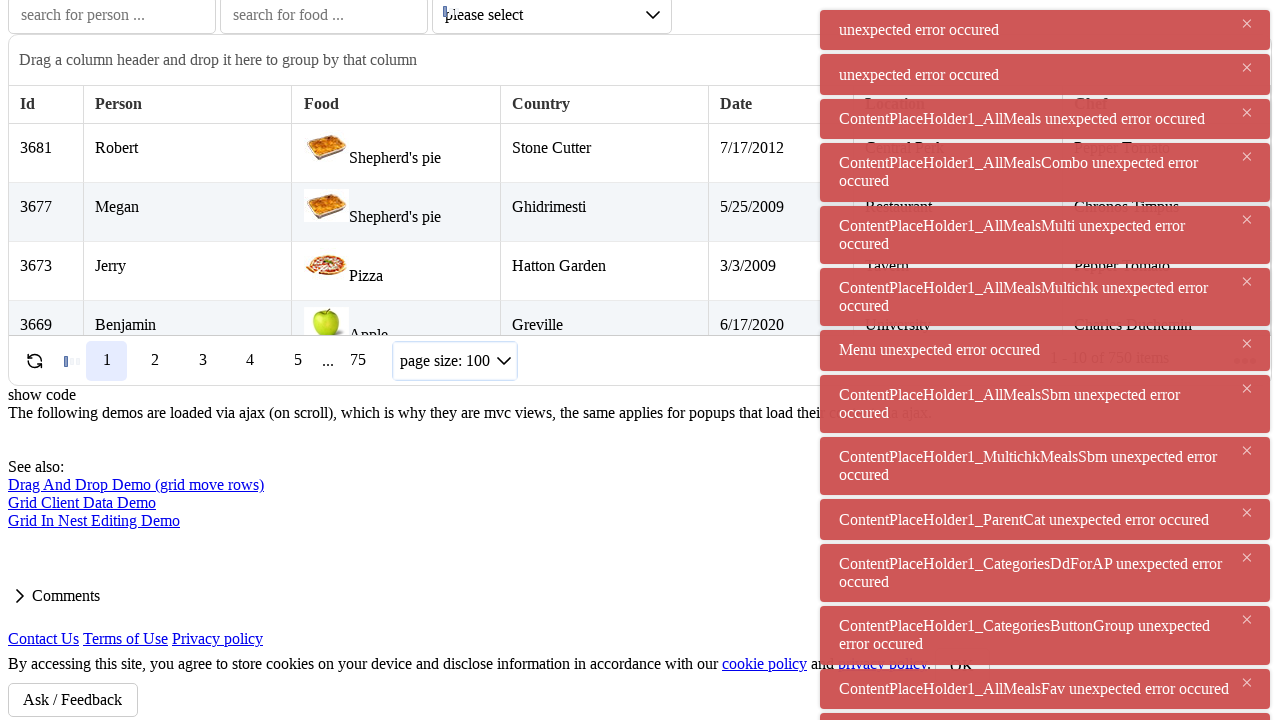

Grid reloaded with new page size 100
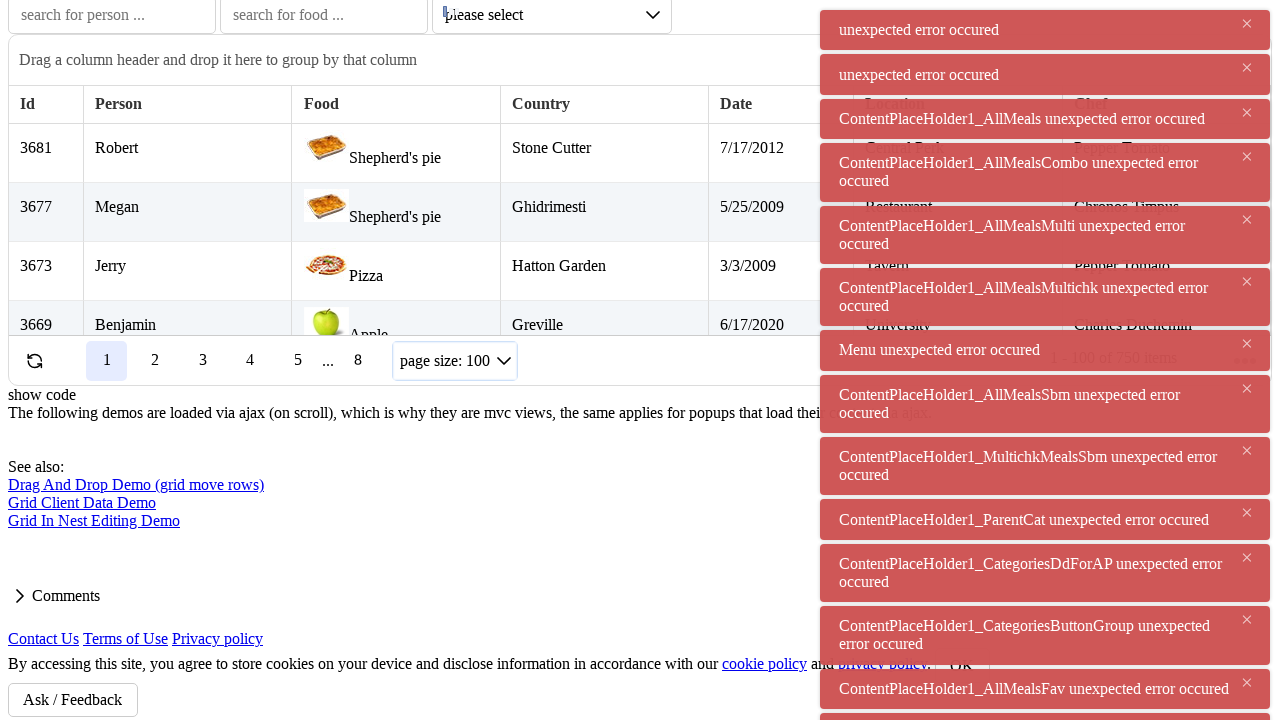

Navigated to last page of grid at (358, 361) on #ContentPlaceHolder1_Grid1 .awe-footer .awe-pager button:last-child
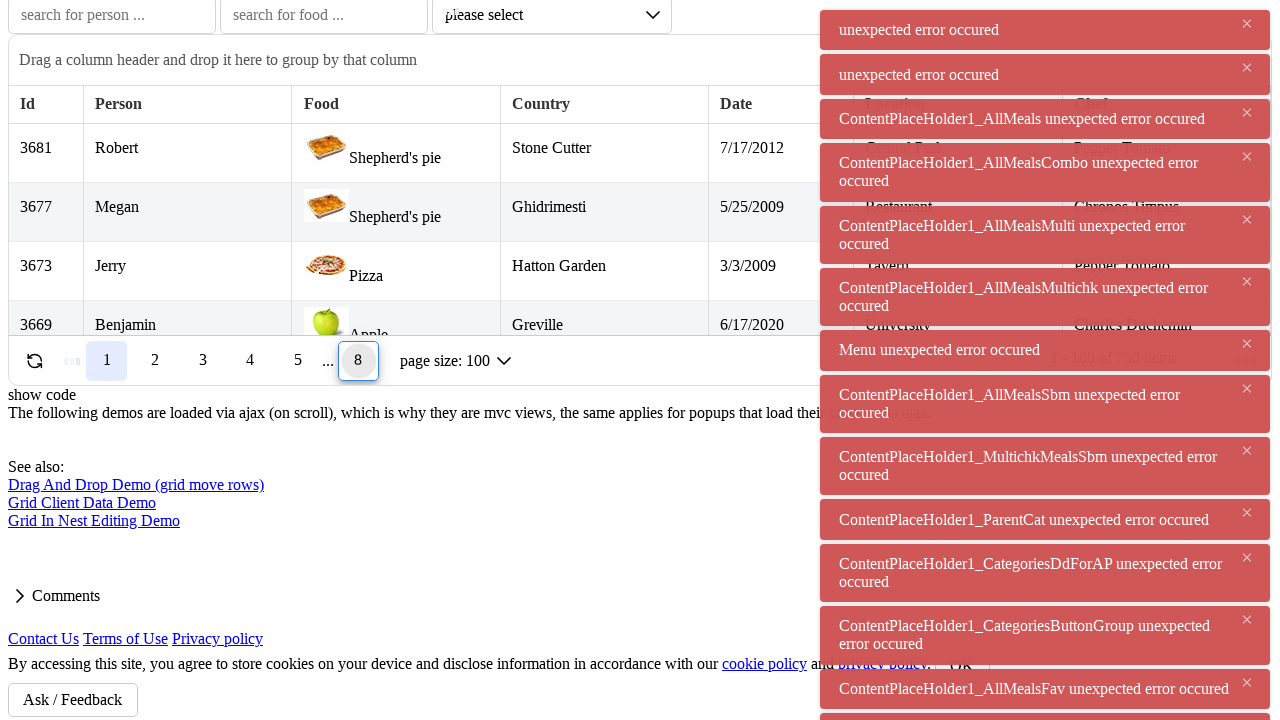

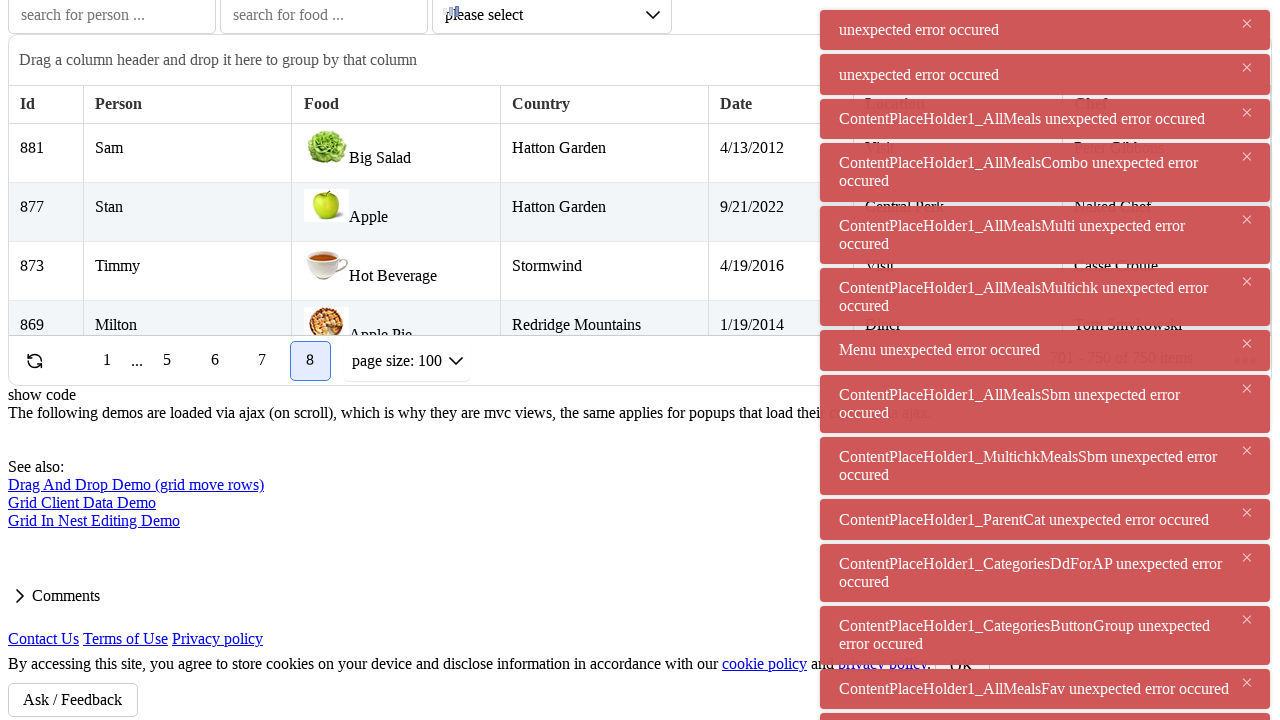